Tests that the clear button resets the answer field after performing a calculation

Starting URL: https://testsheepnz.github.io/BasicCalculator

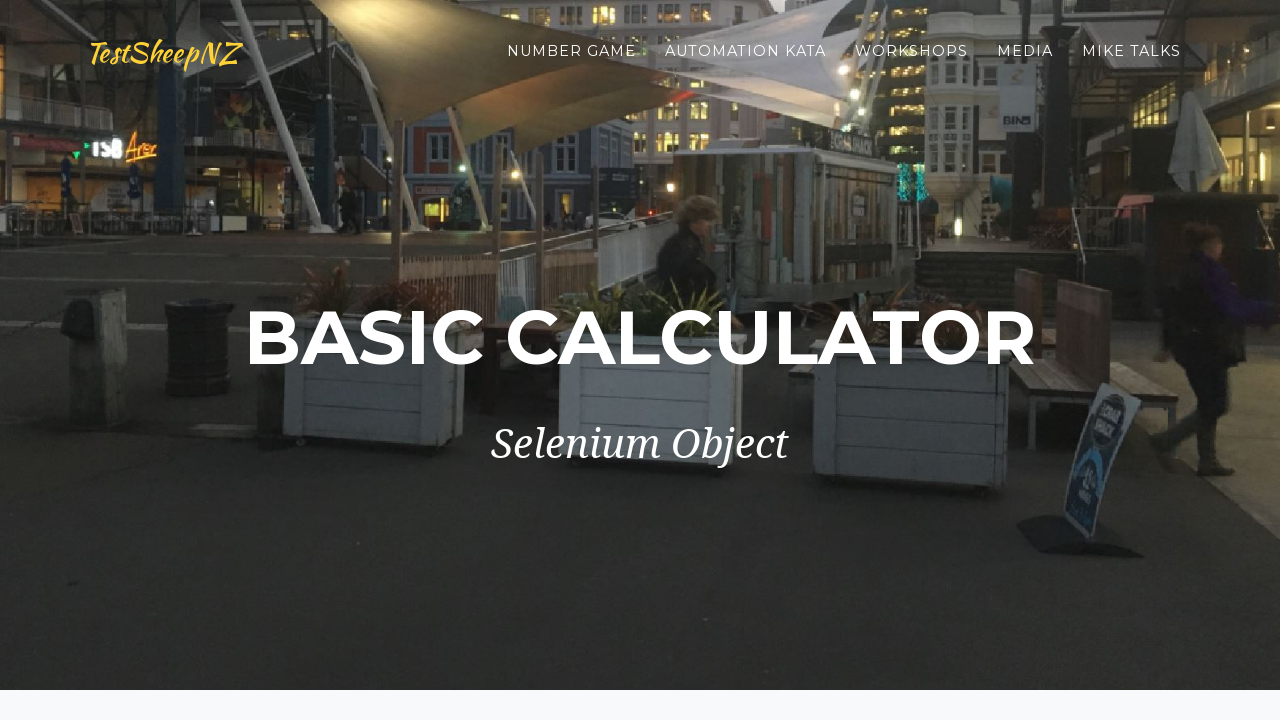

Selected build 7 from dropdown on #selectBuild
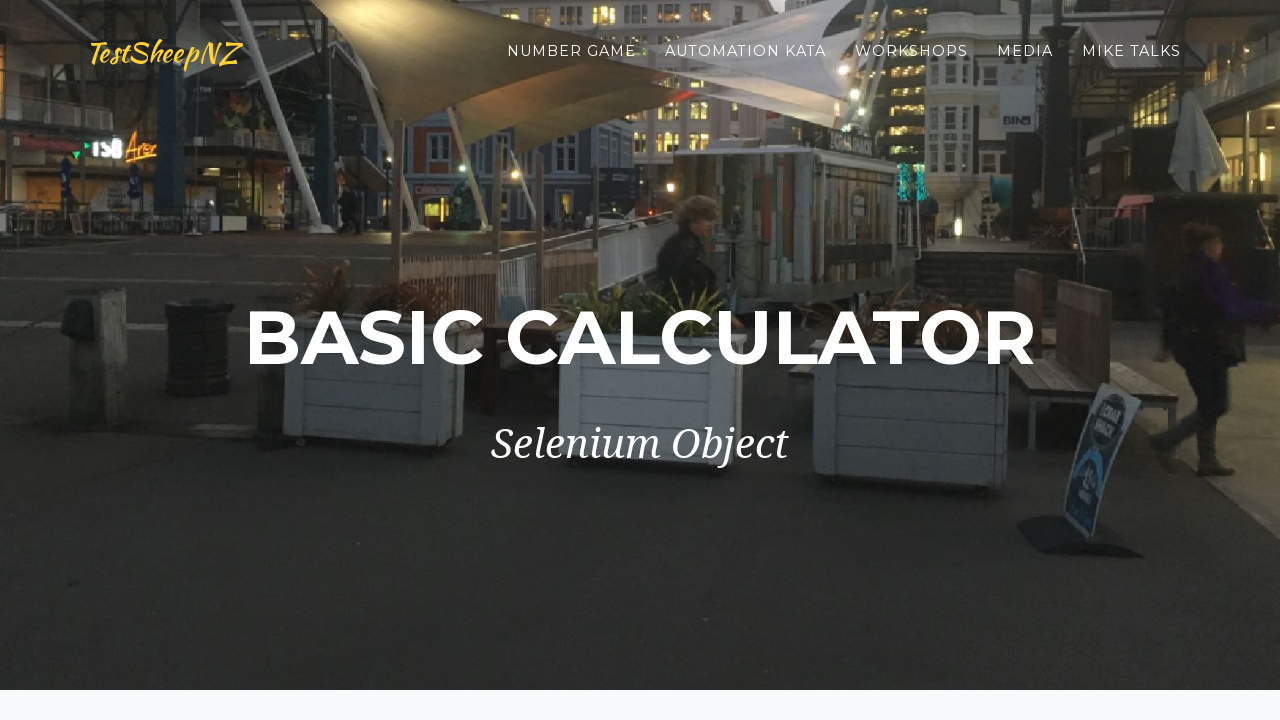

Filled first number field with 2.5 on #number1Field
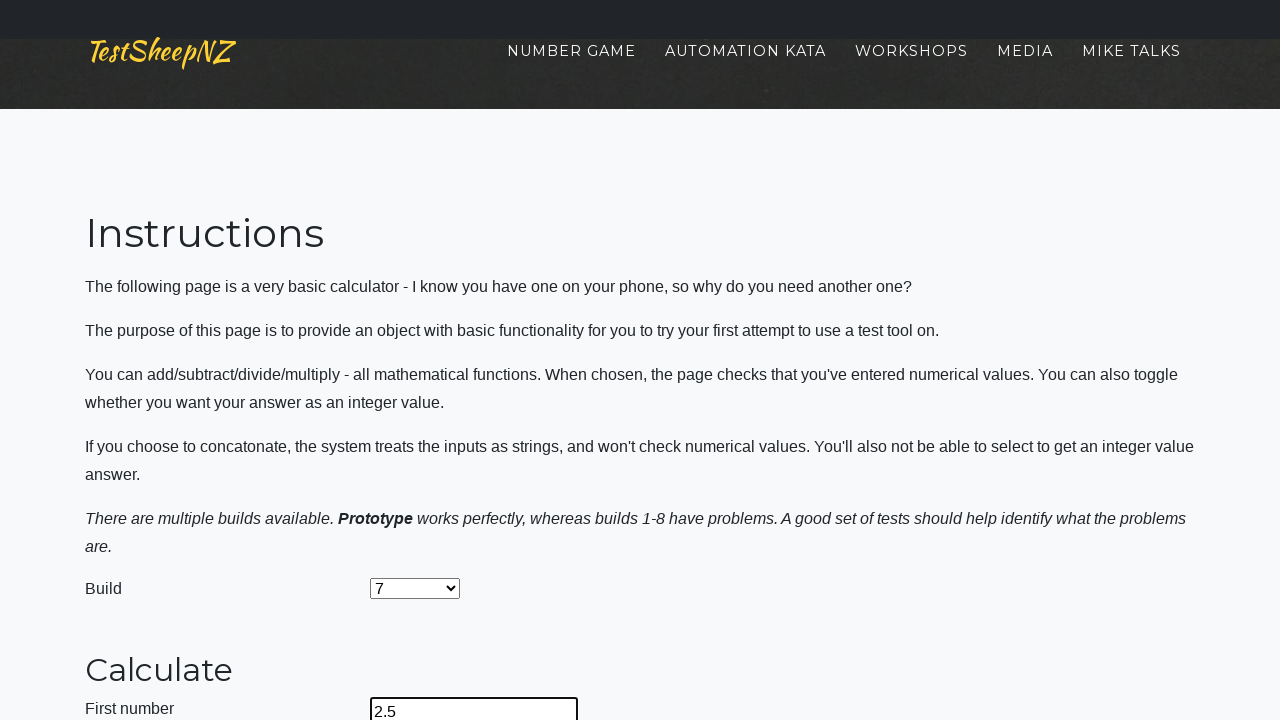

Filled second number field with 2 on #number2Field
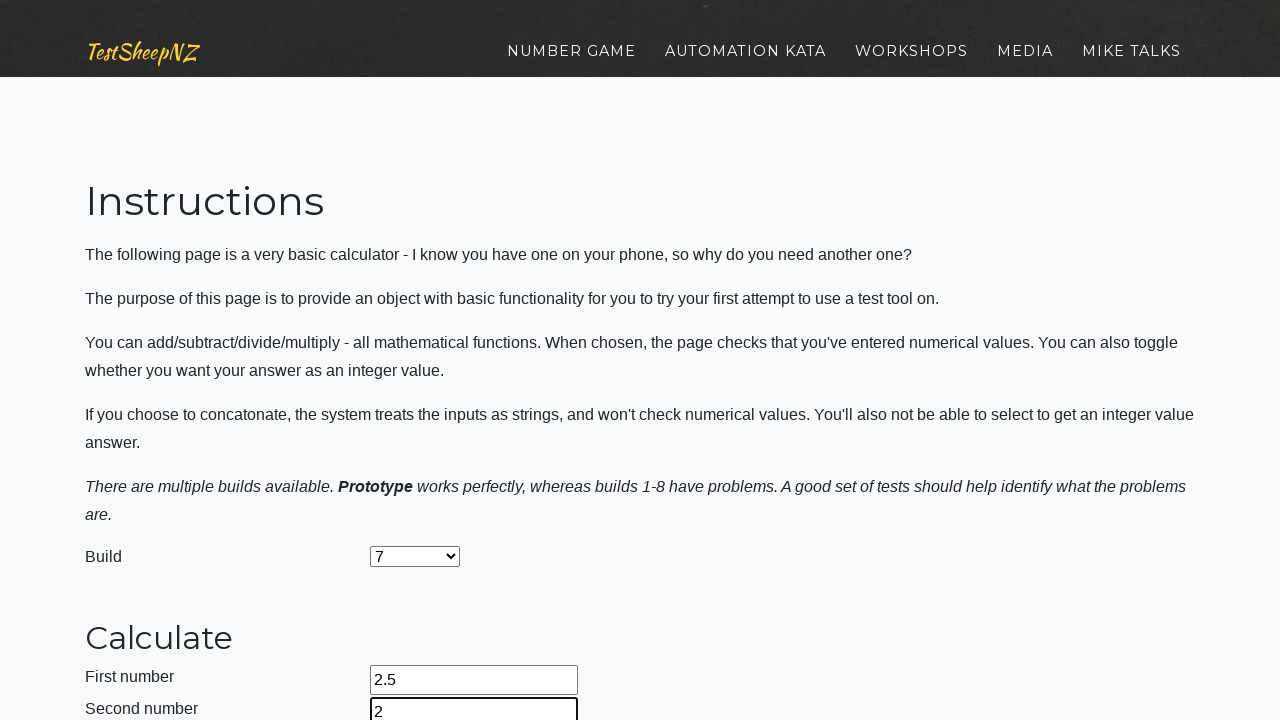

Selected addition operation from dropdown on #selectOperationDropdown
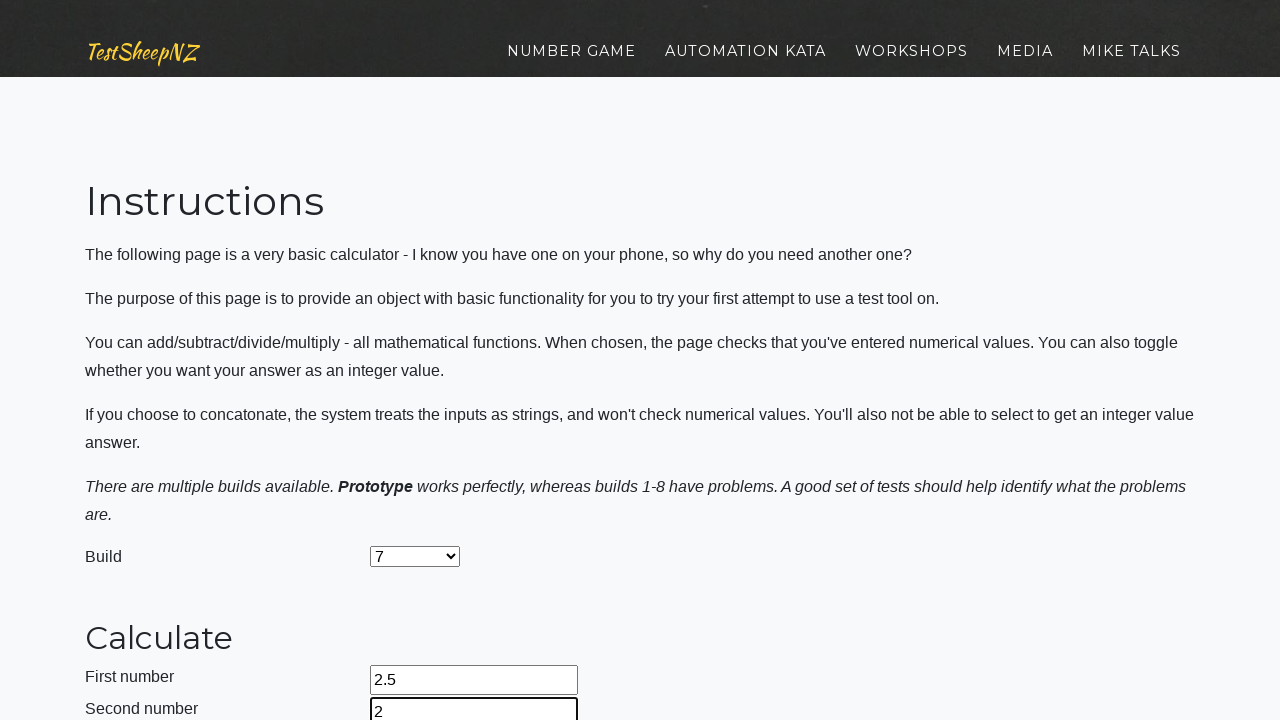

Clicked calculate button to perform calculation at (422, 361) on #calculateButton
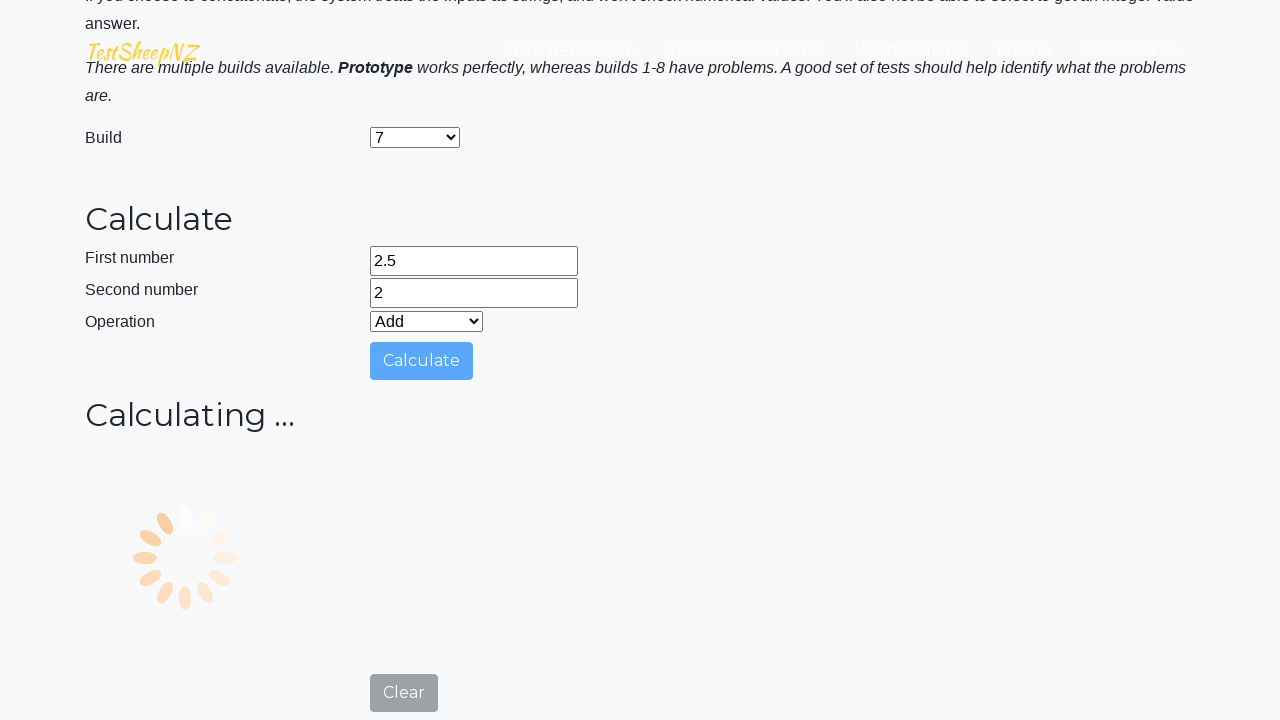

Clicked clear button to reset calculator at (404, 485) on #clearButton
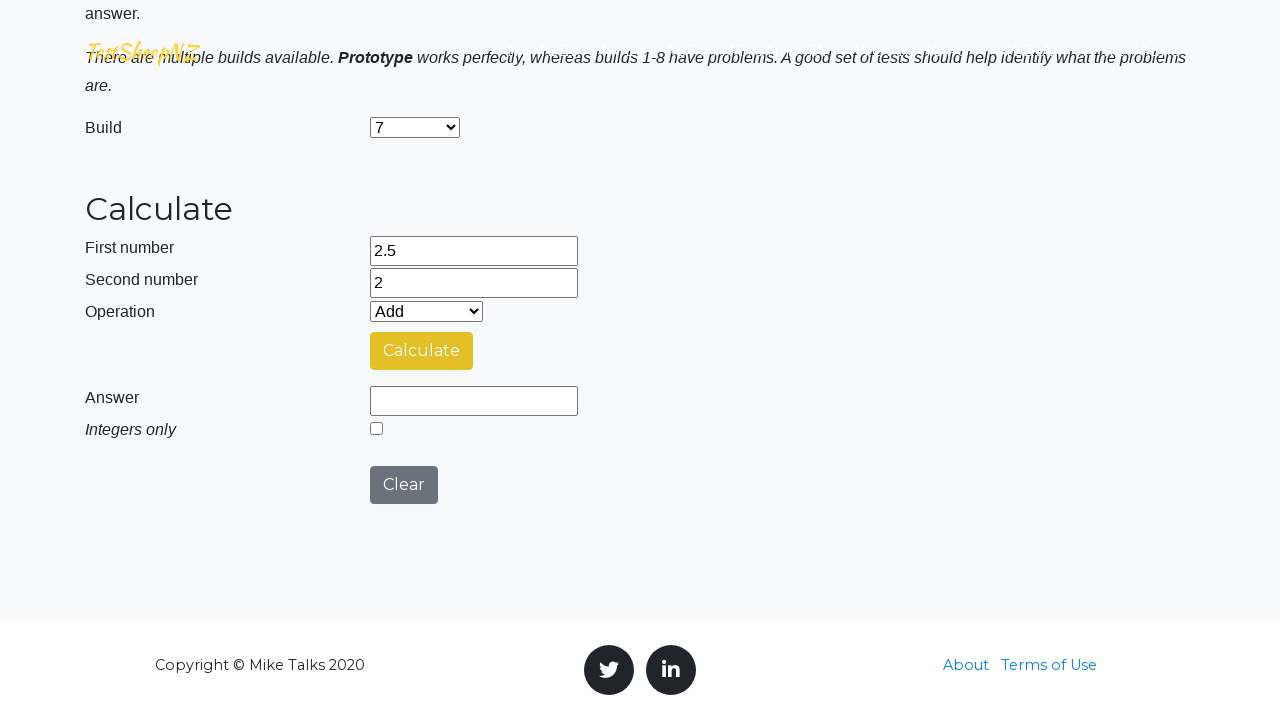

Answer field is now visible after clear button pressed
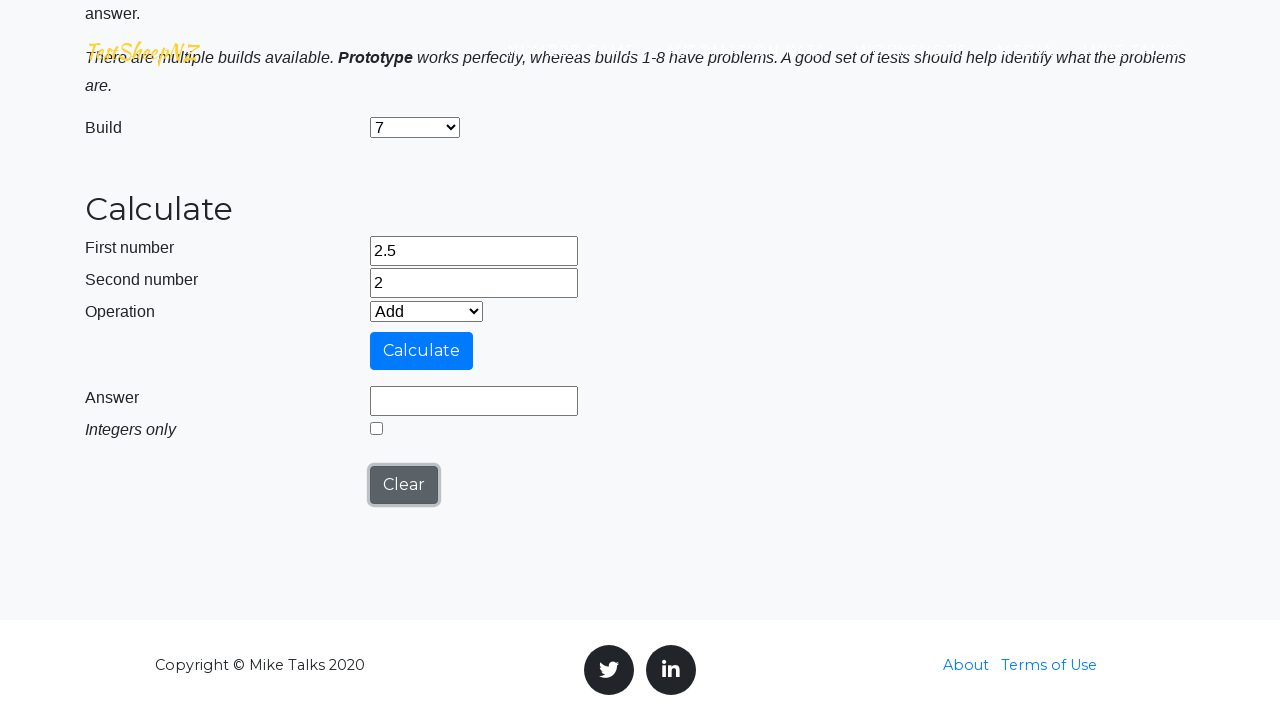

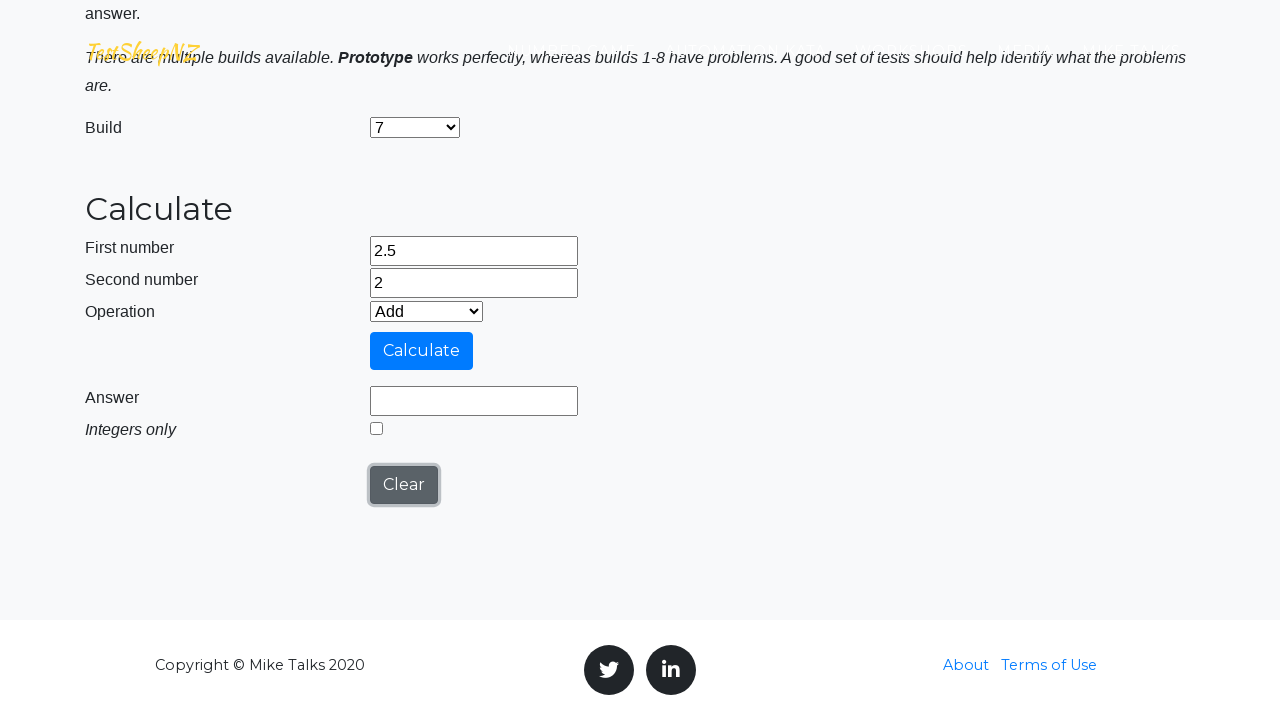